Tests multiple window handling scenarios including opening new windows, counting tabs, closing specific windows, and handling delayed window openings

Starting URL: https://leafground.com/window.xhtml

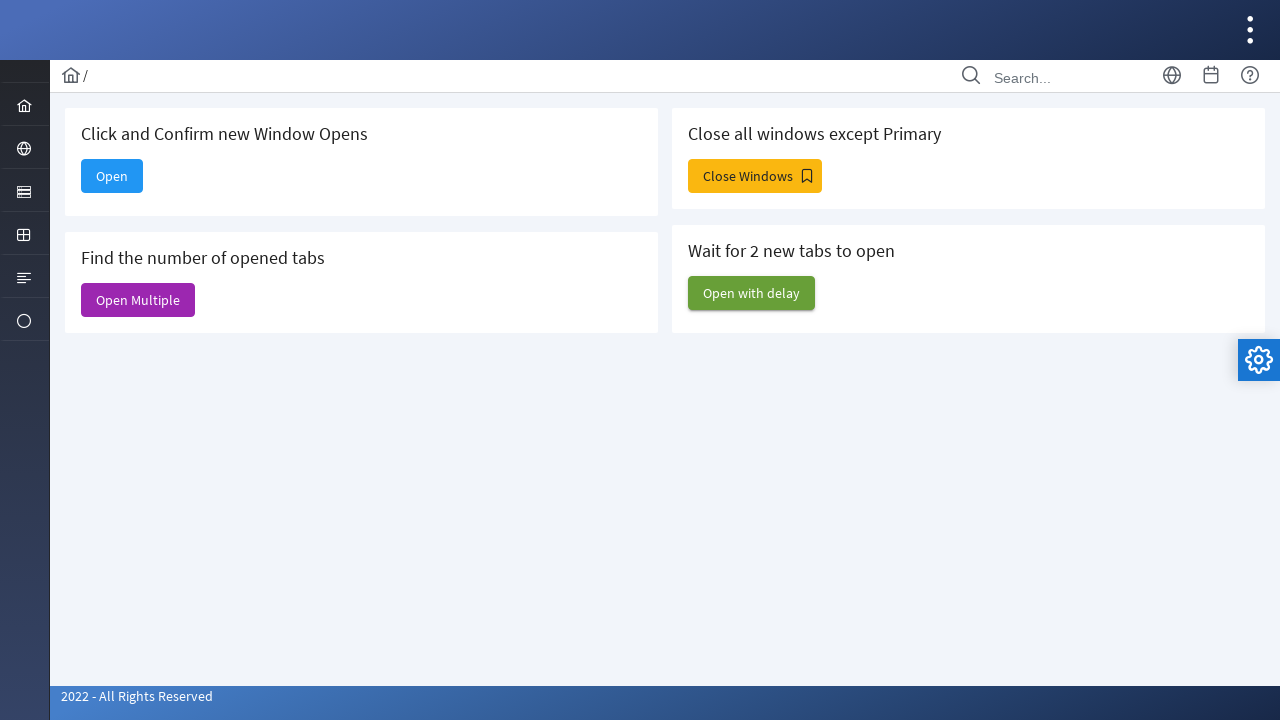

Clicked 'Open' button to open a new window at (112, 176) on xpath=//span[text()='Open']
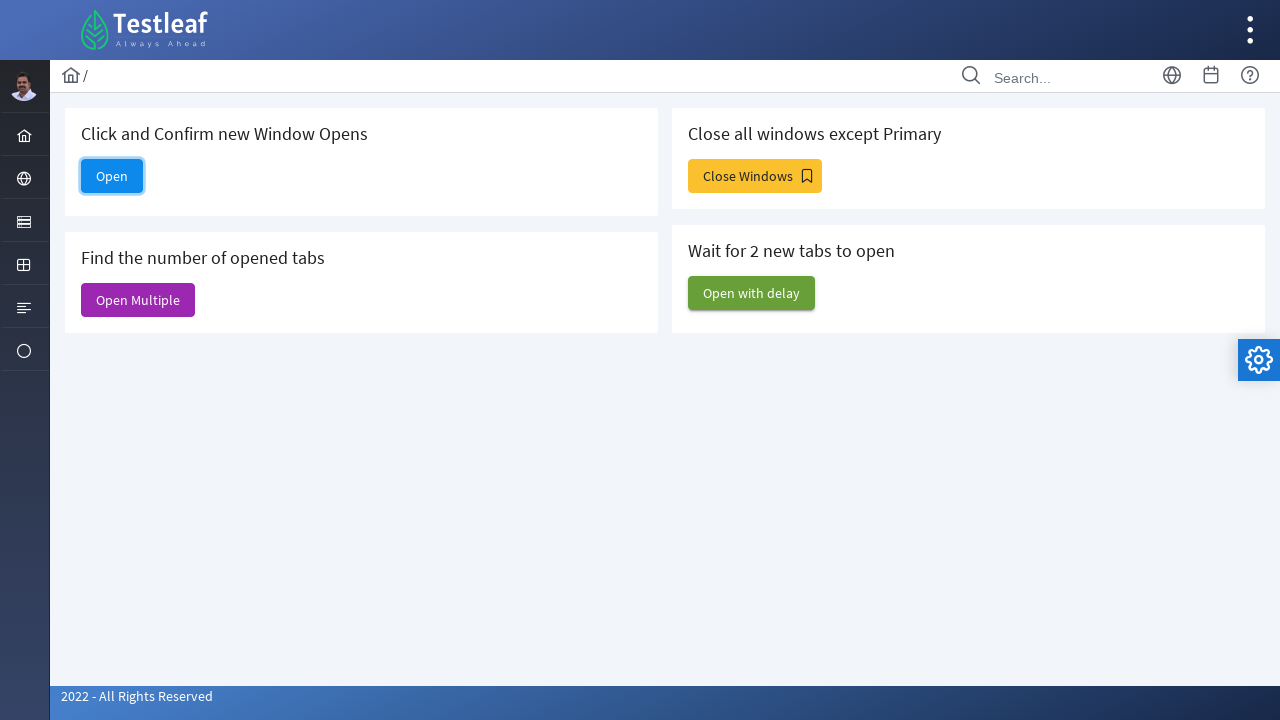

Clicked 'Open' button again and captured new page at (112, 176) on xpath=//span[text()='Open']
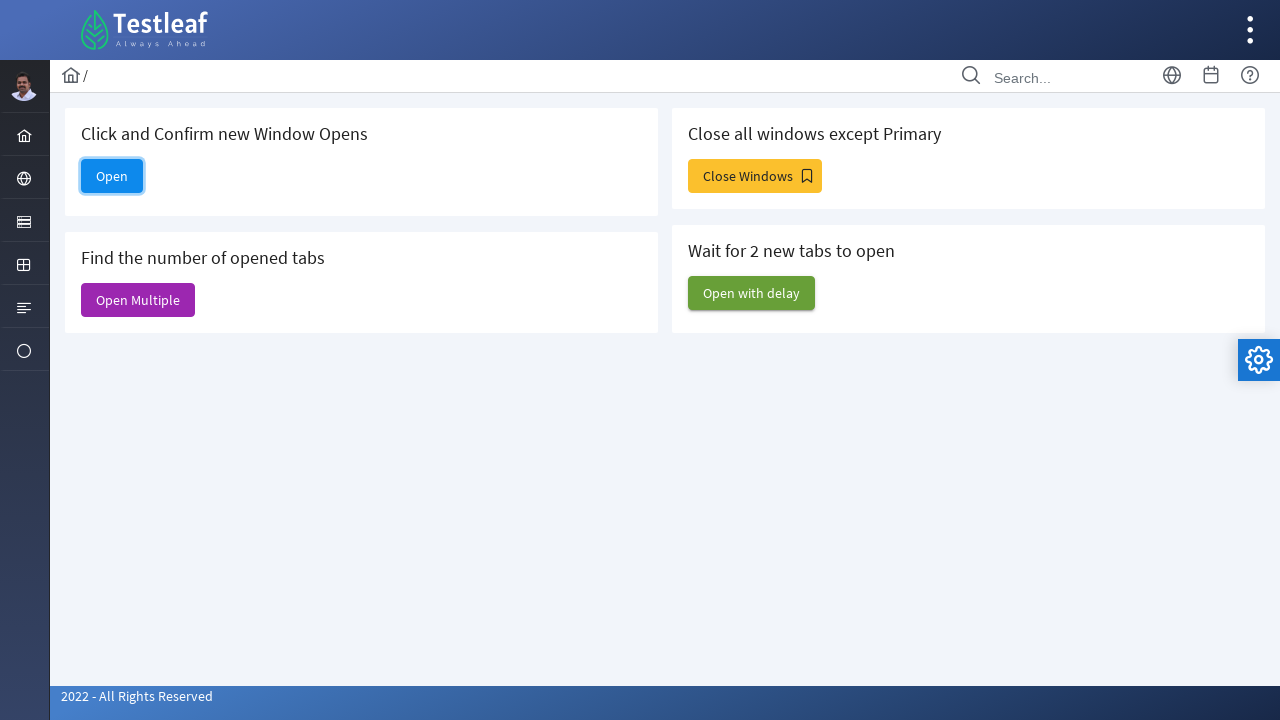

New page object acquired from expect_page context
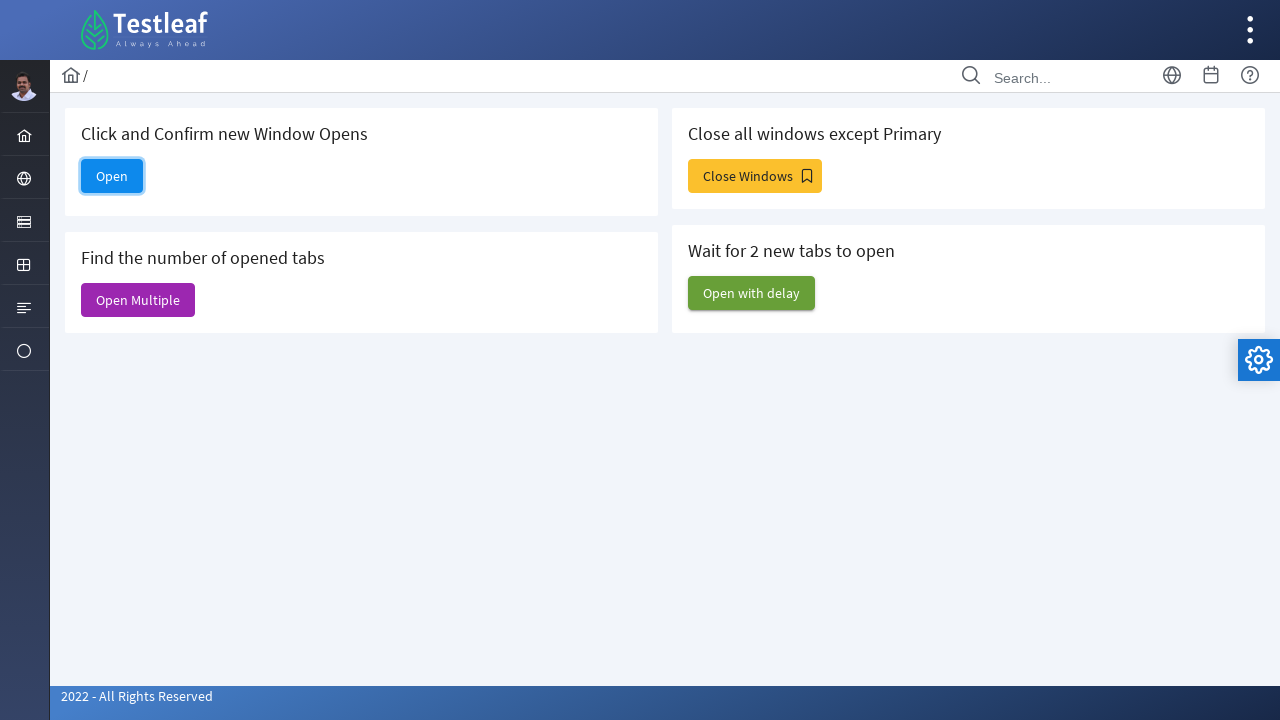

Retrieved new window title: 
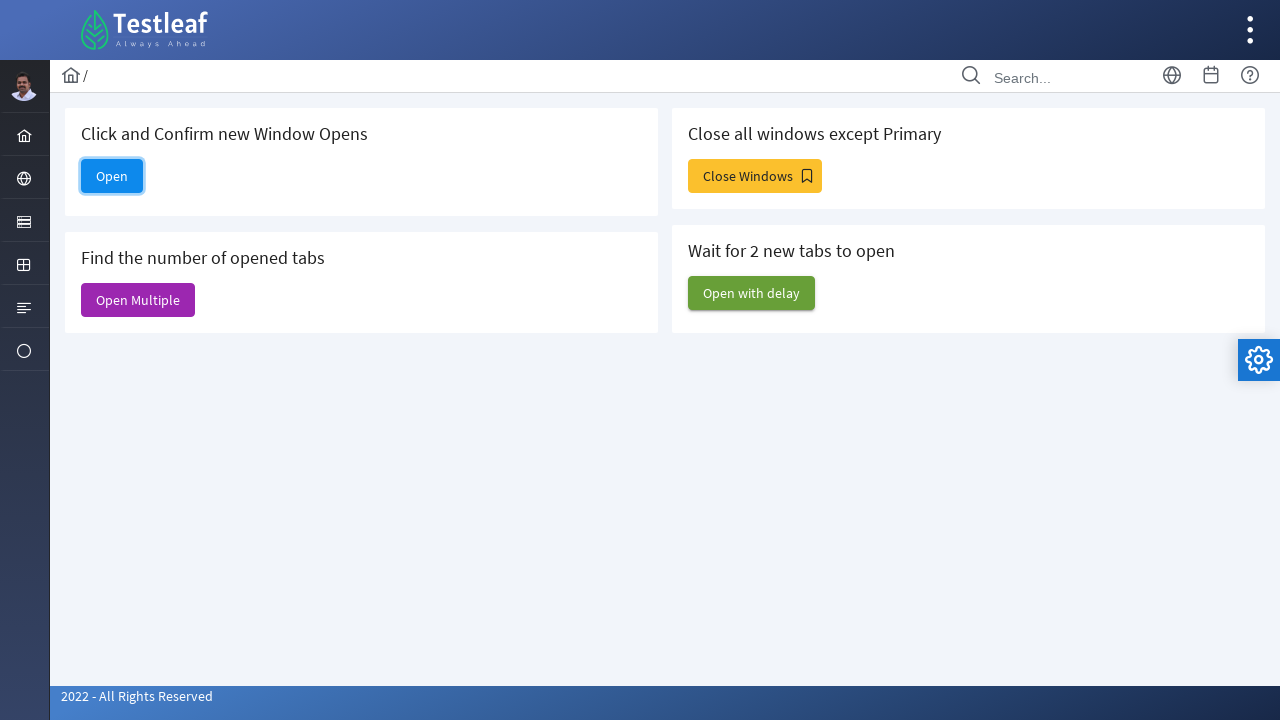

Closed the new window
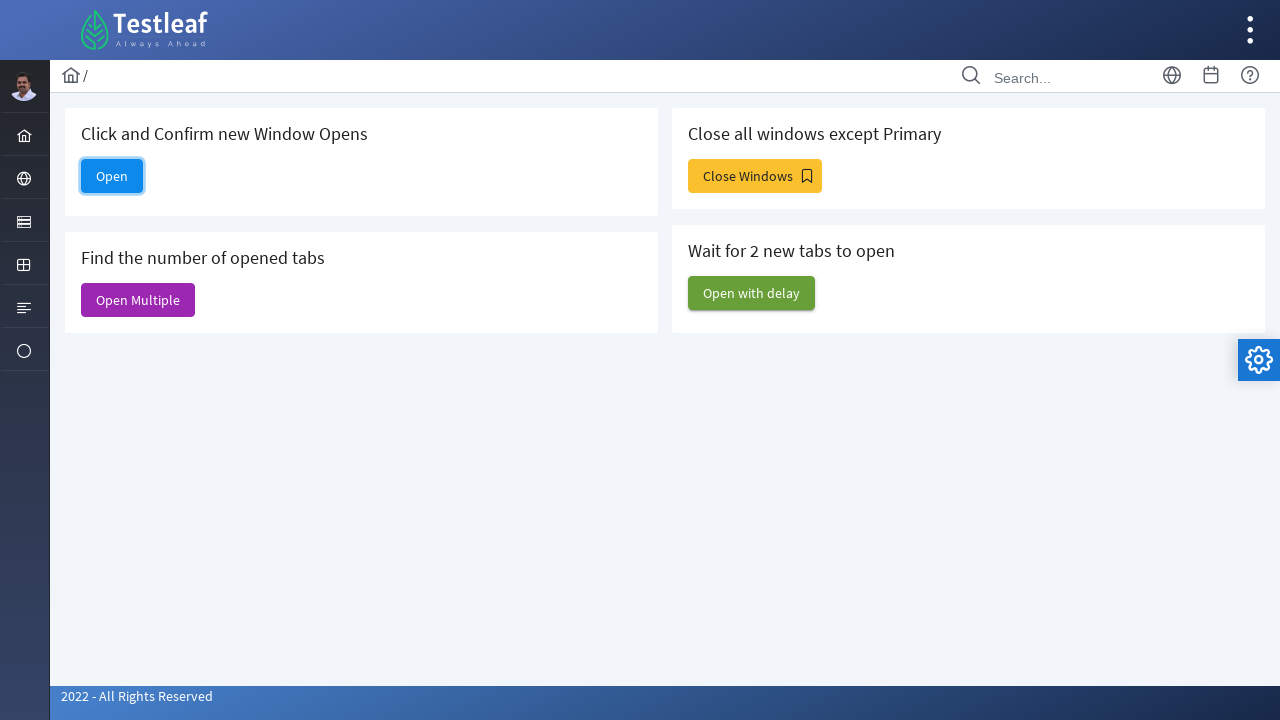

Clicked 'Open Multiple' button to open multiple windows at (138, 300) on xpath=//span[text()='Open Multiple']
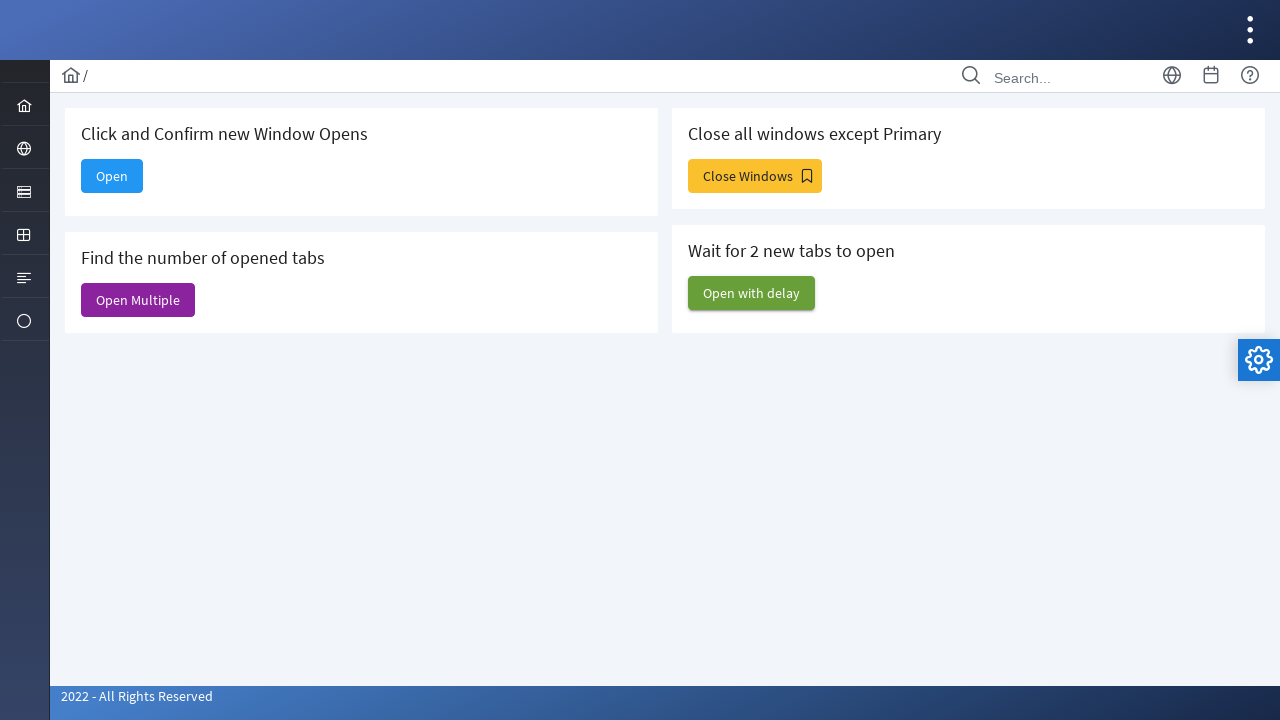

Waited 1 second for multiple windows to open
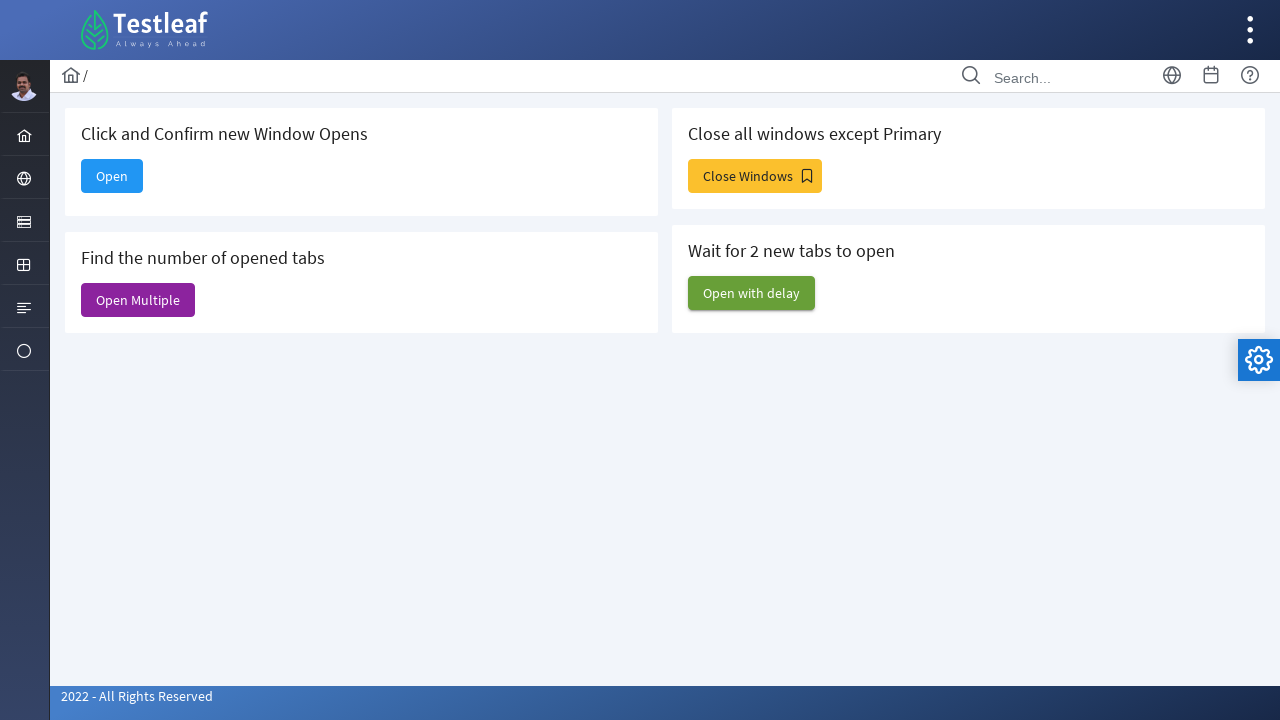

Retrieved all open pages - total count: 7
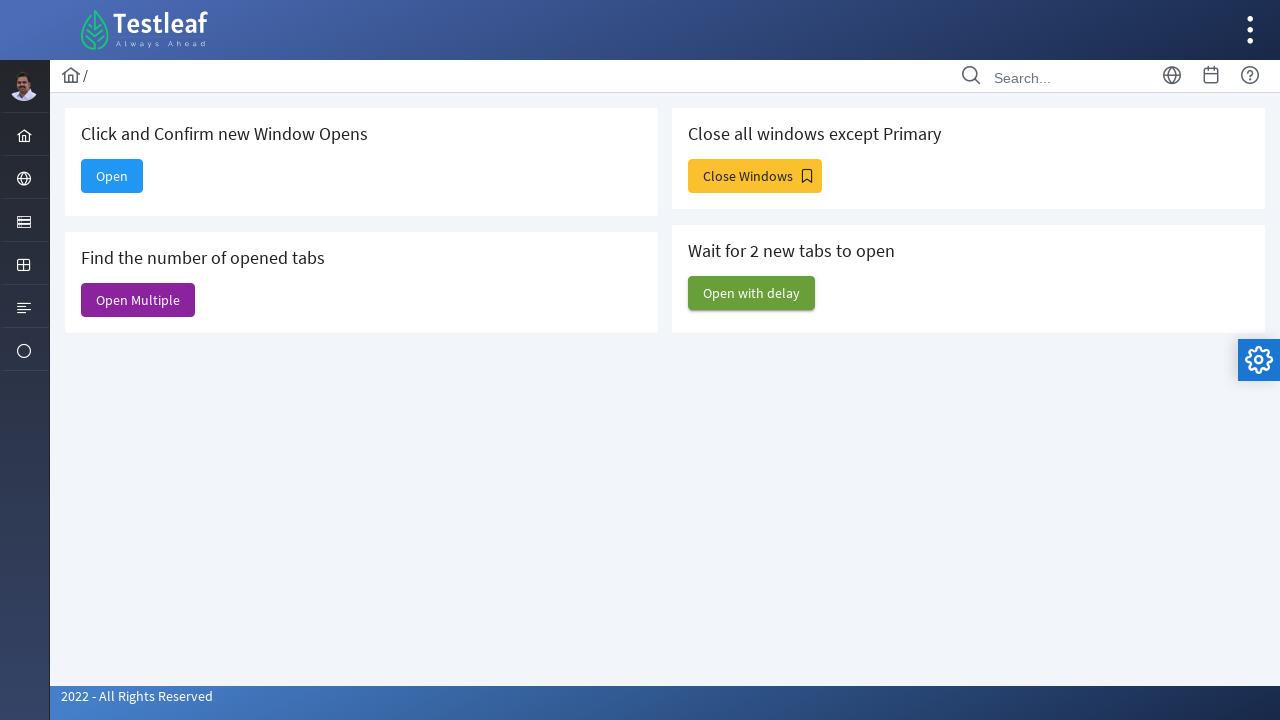

Closed an additional window, keeping only main page
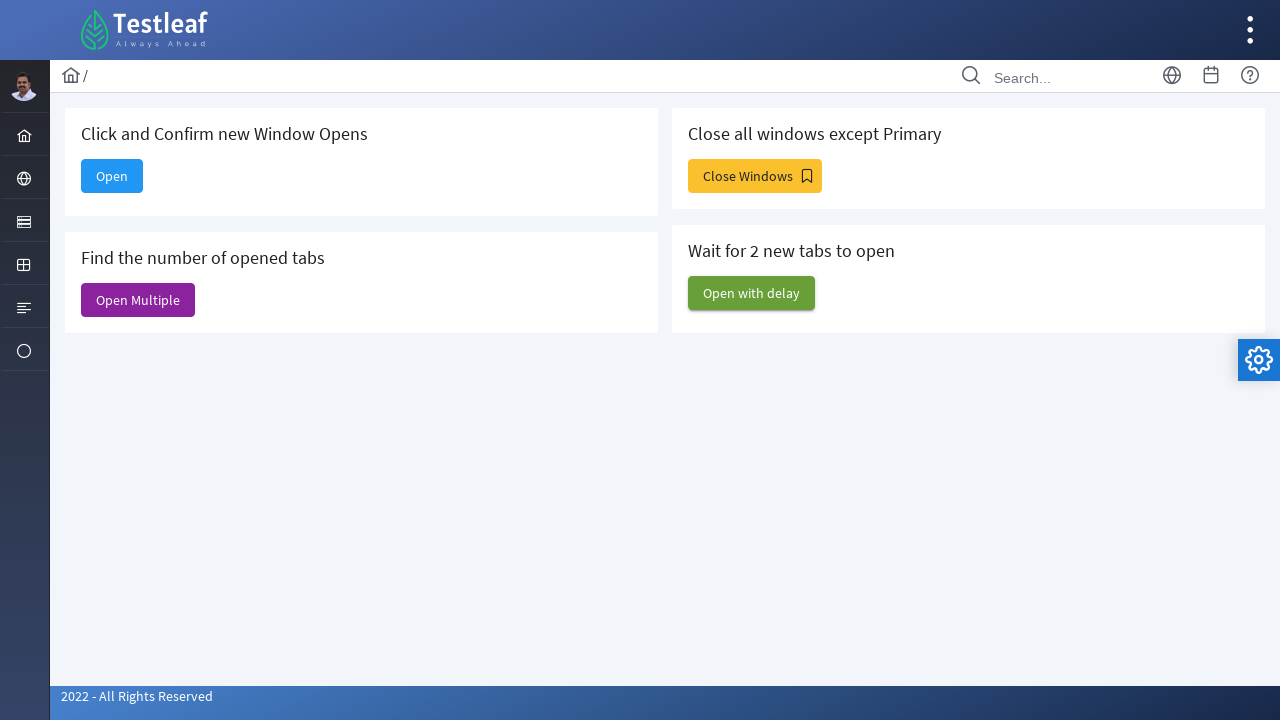

Closed an additional window, keeping only main page
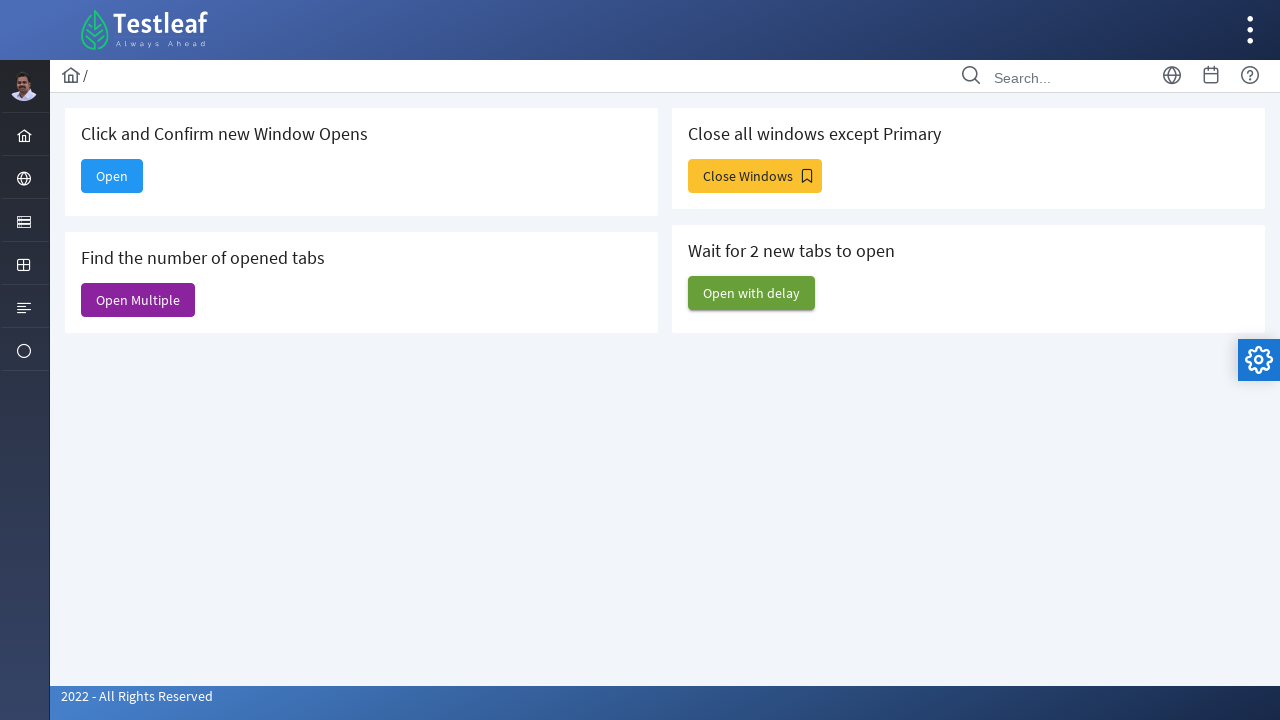

Closed an additional window, keeping only main page
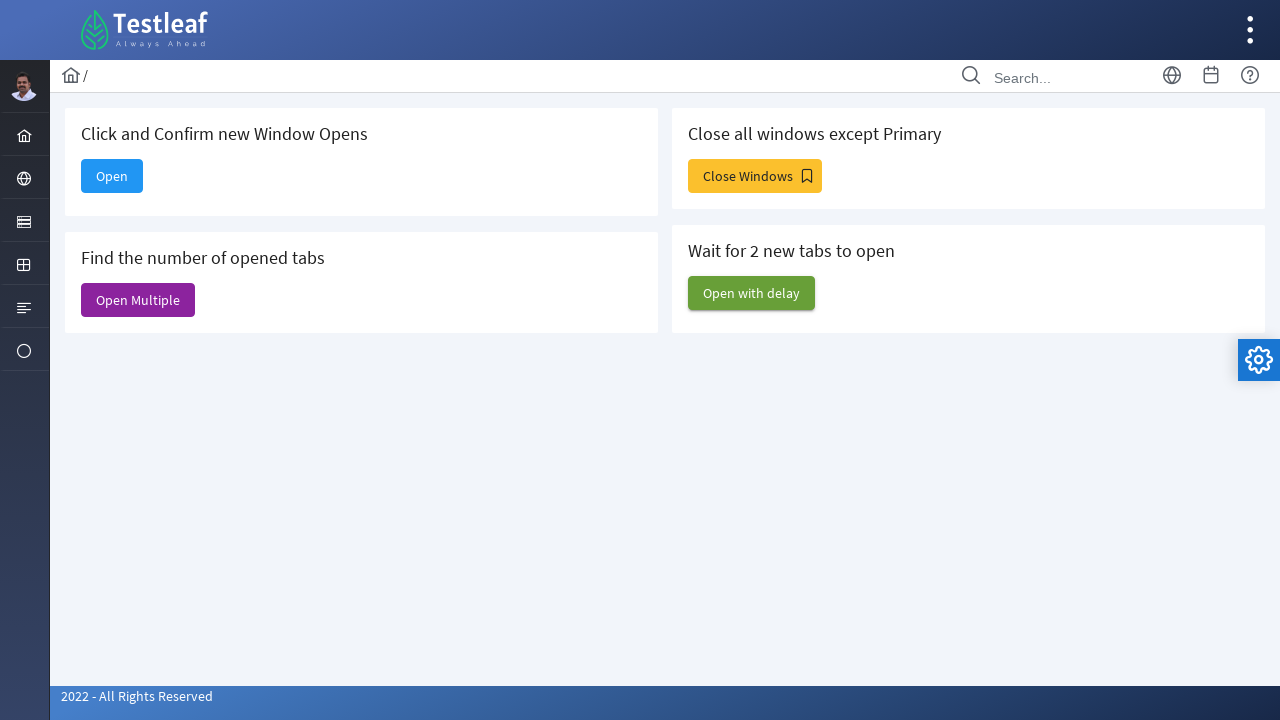

Closed an additional window, keeping only main page
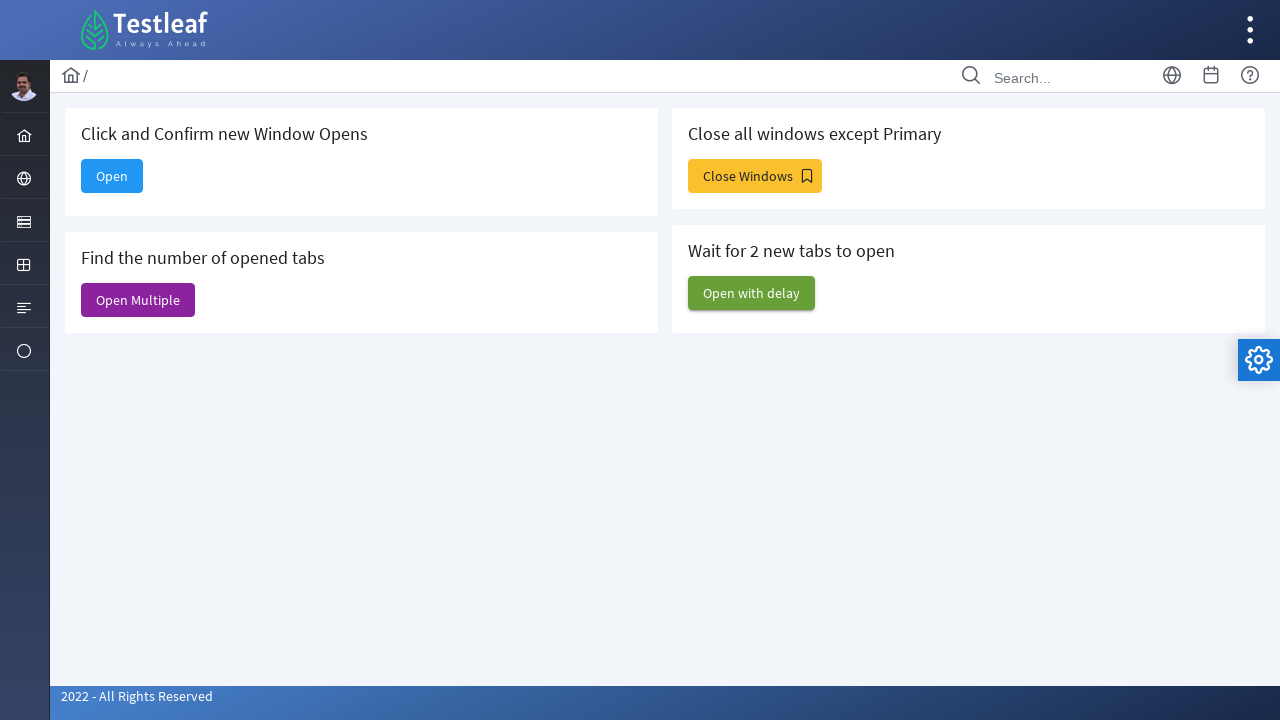

Closed an additional window, keeping only main page
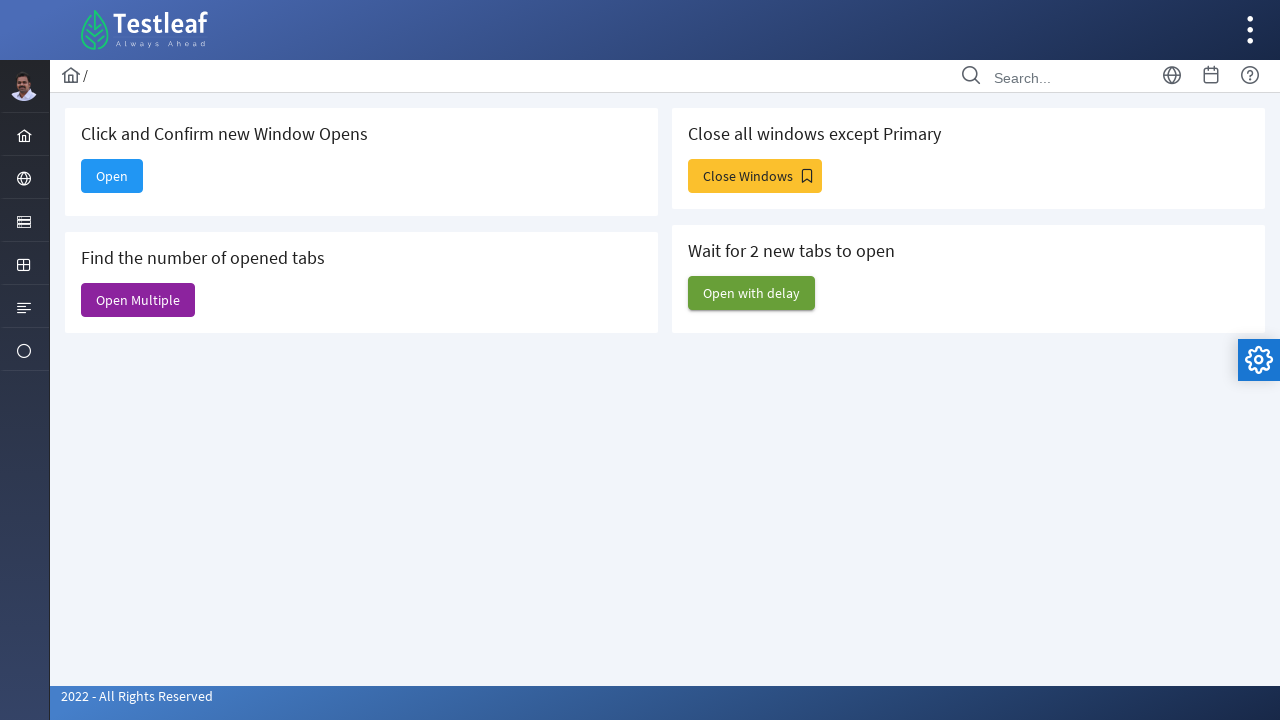

Closed an additional window, keeping only main page
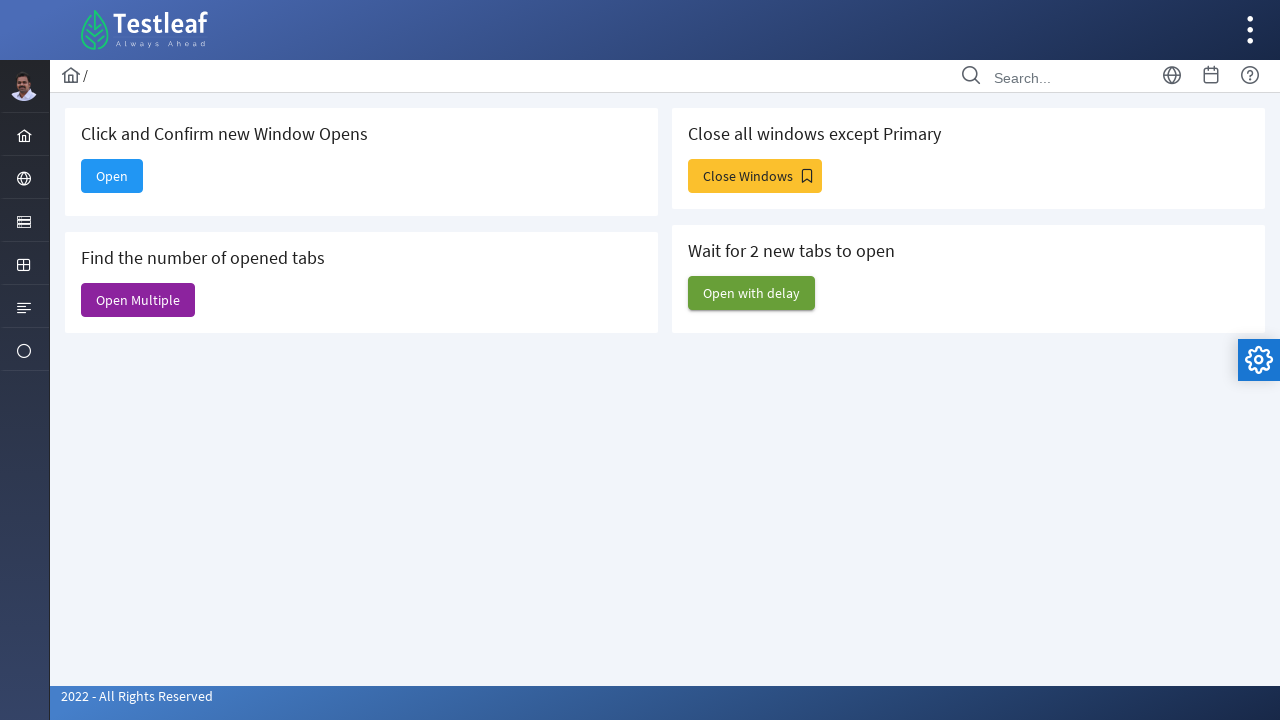

Clicked 'Close Windows' button and captured new page at (755, 176) on xpath=//span[text()='Close Windows']
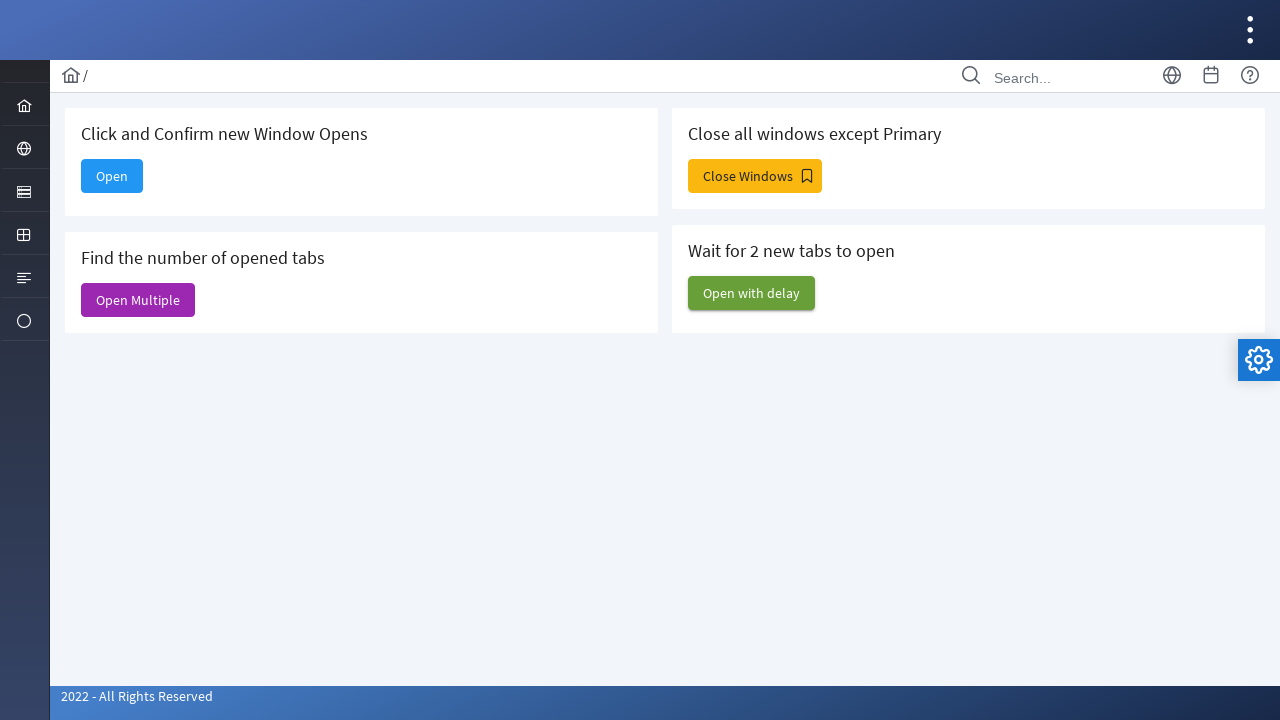

New page object acquired from expect_page context
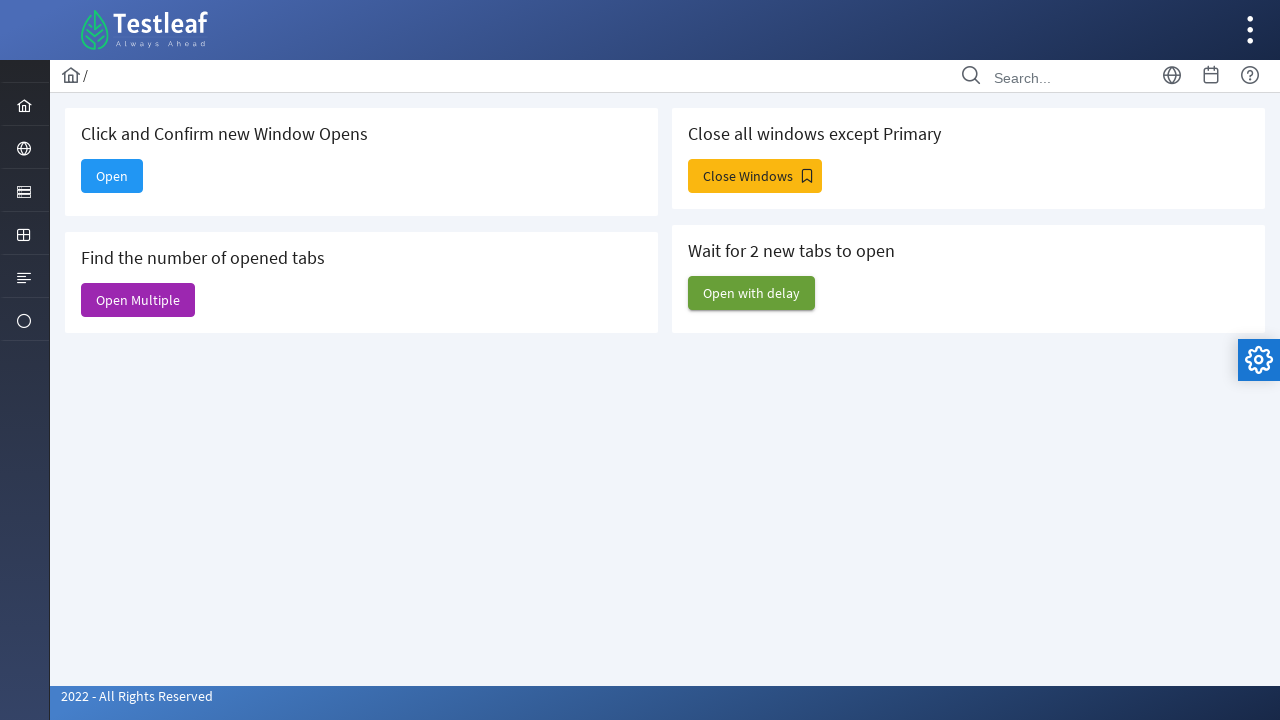

Closed the window from 'Close Windows' action
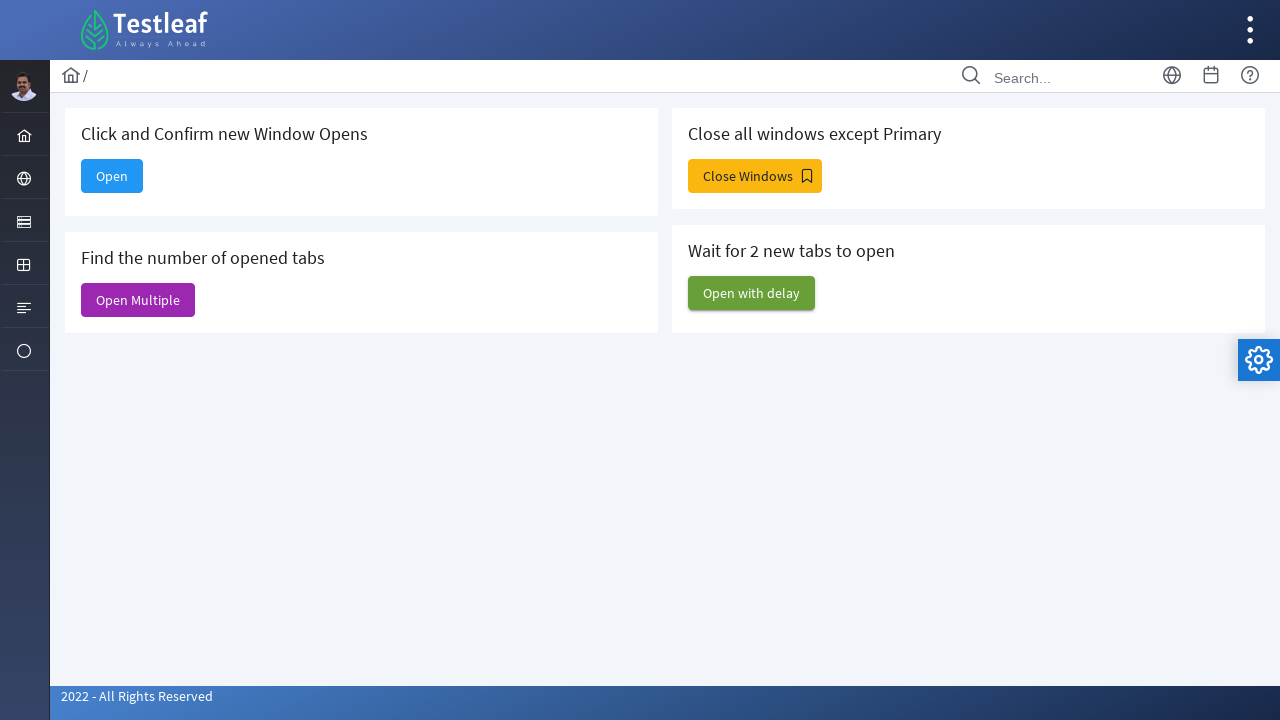

Clicked 'Open with delay' button to open windows with delay at (752, 293) on xpath=//span[text()='Open with delay']
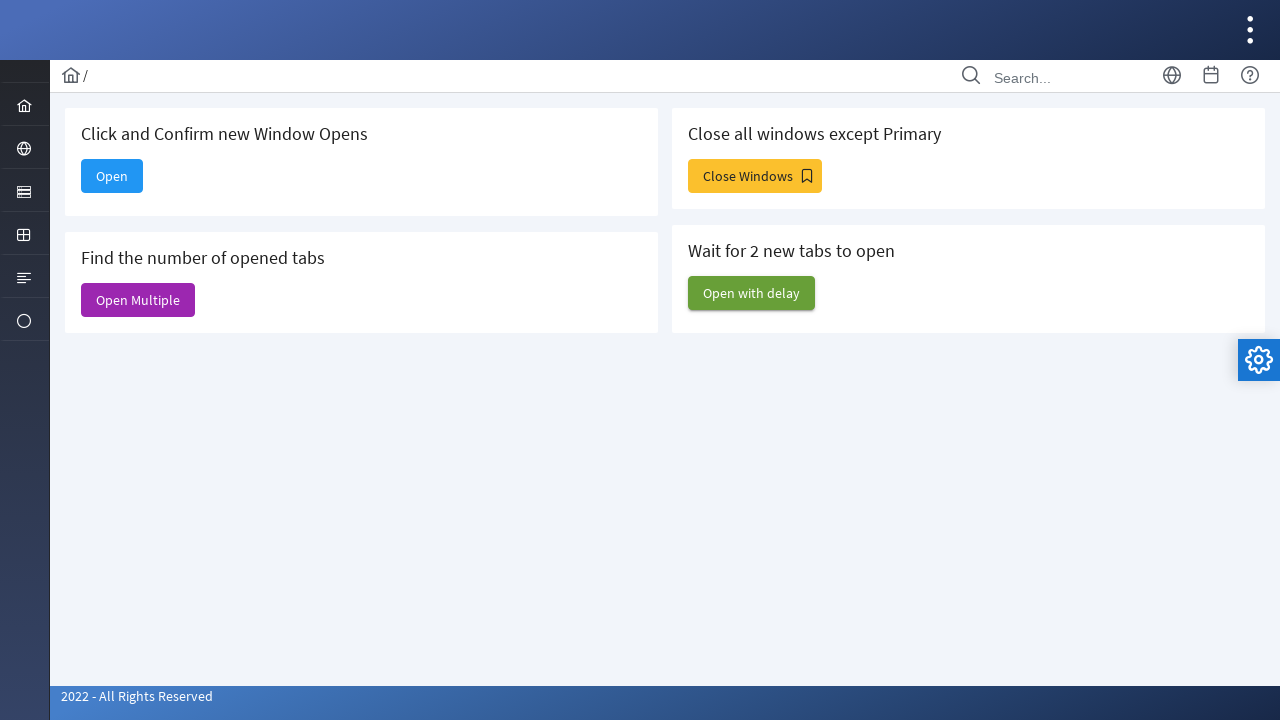

Waited 3 seconds for delayed windows to open
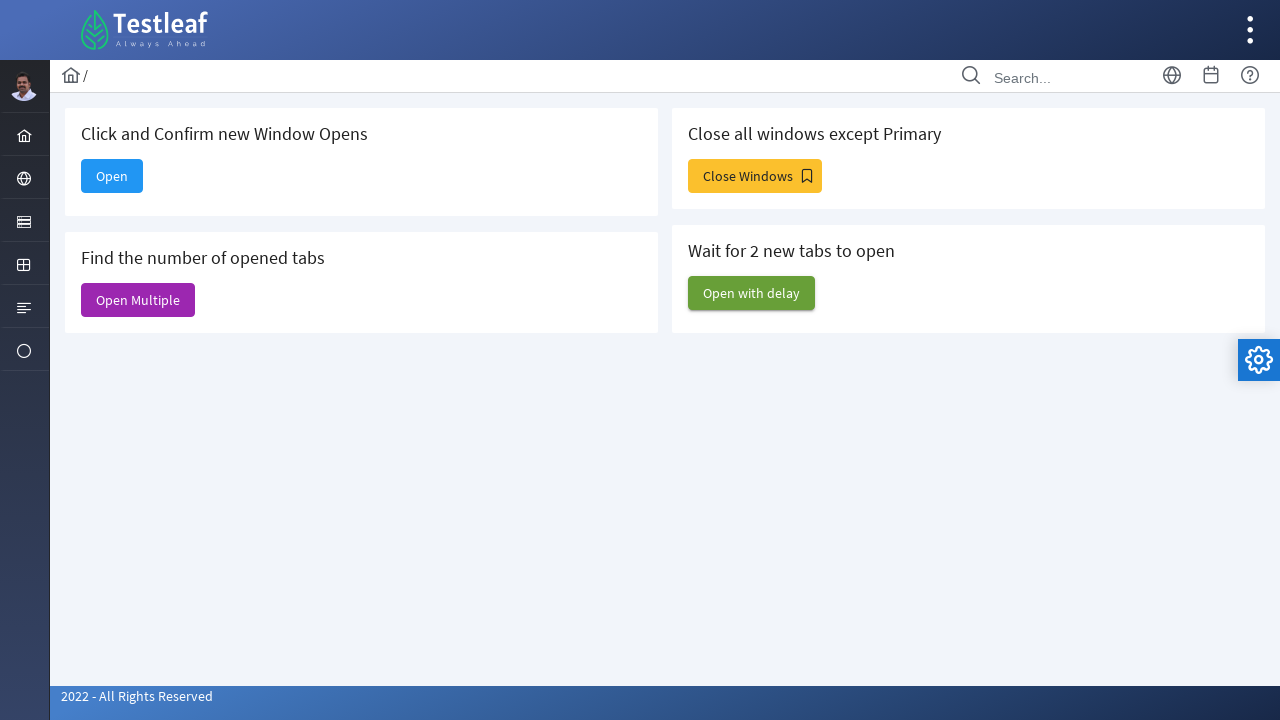

Retrieved all open pages after delay - total count: 5
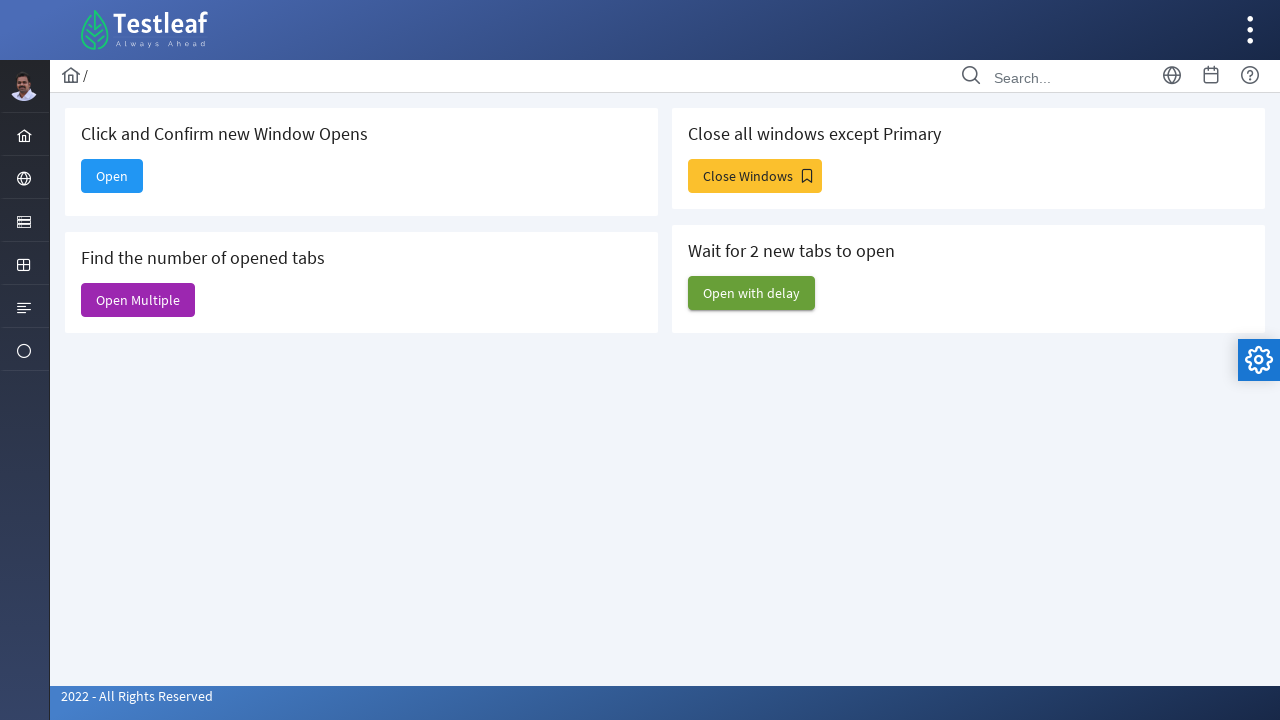

Retrieved delayed window title: Input Components
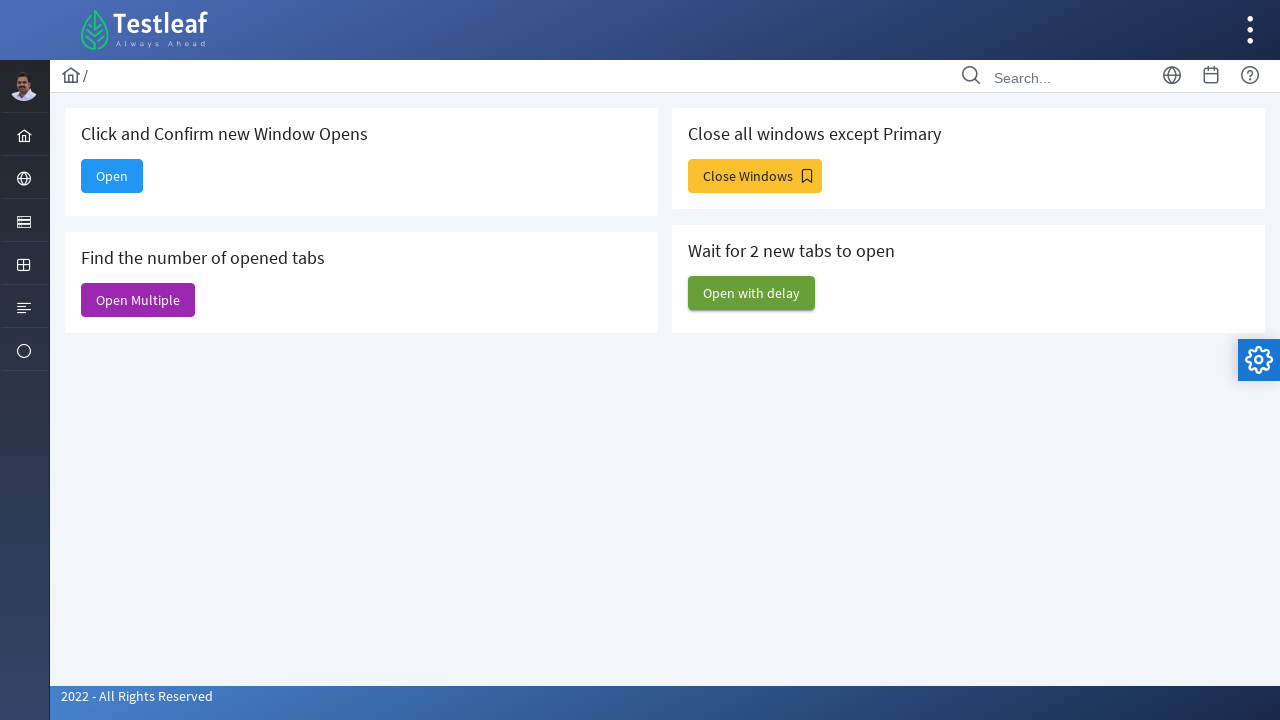

Closed a delayed window, keeping only main page
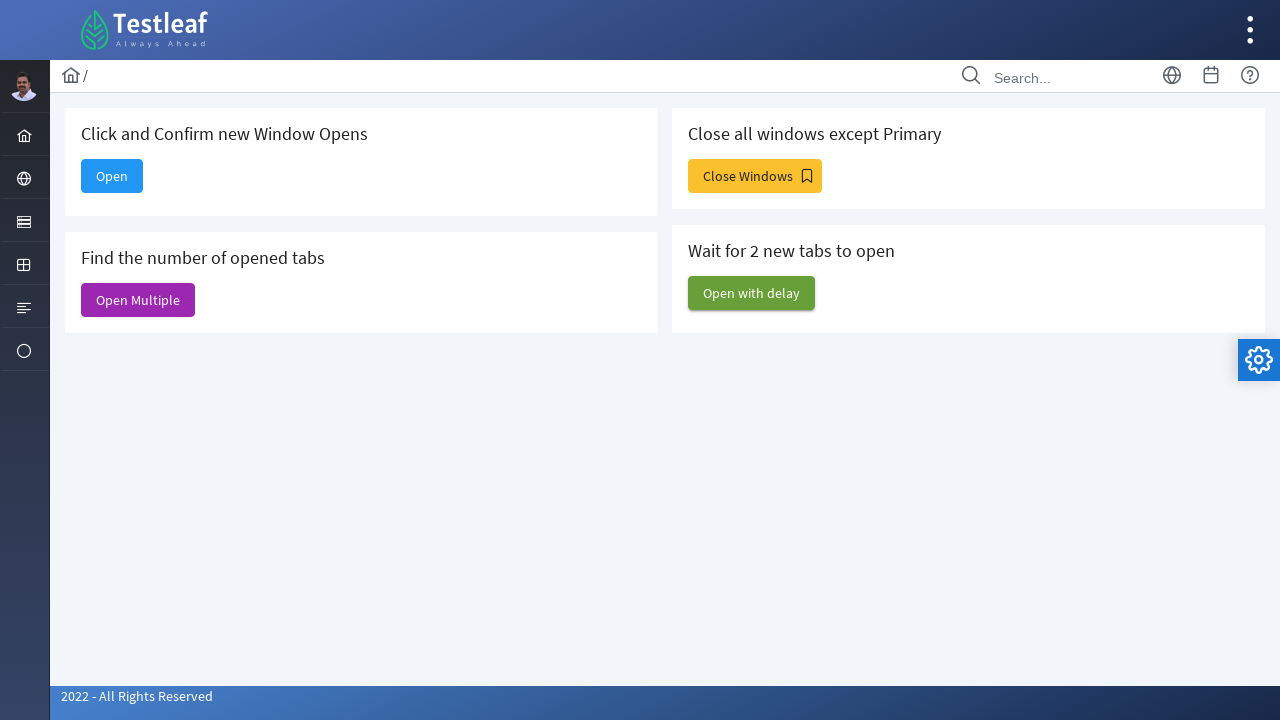

Closed a delayed window, keeping only main page
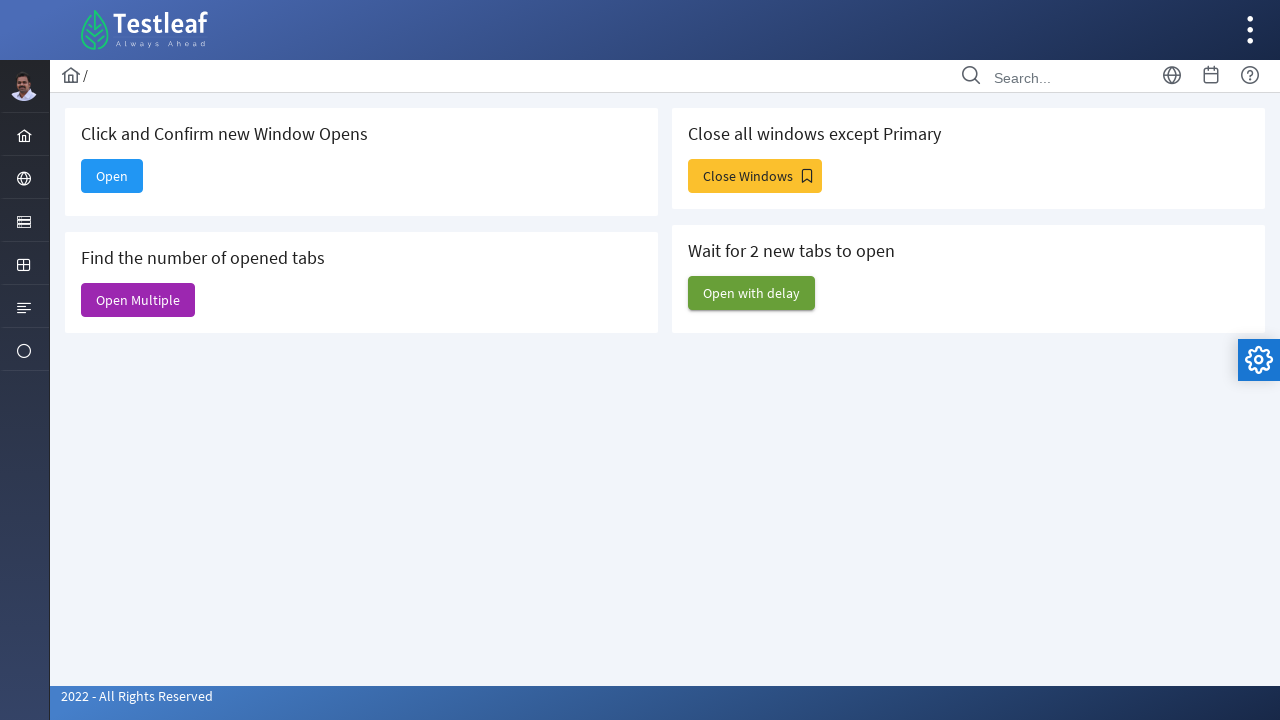

Closed a delayed window, keeping only main page
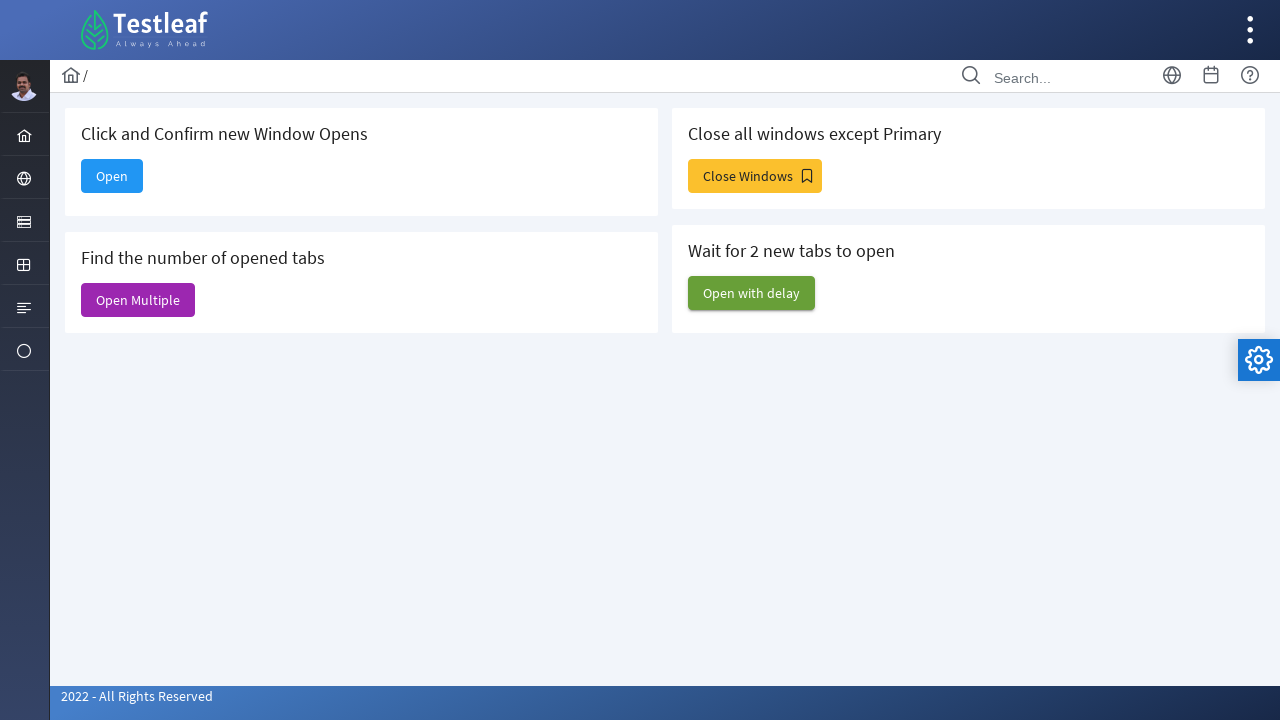

Closed a delayed window, keeping only main page
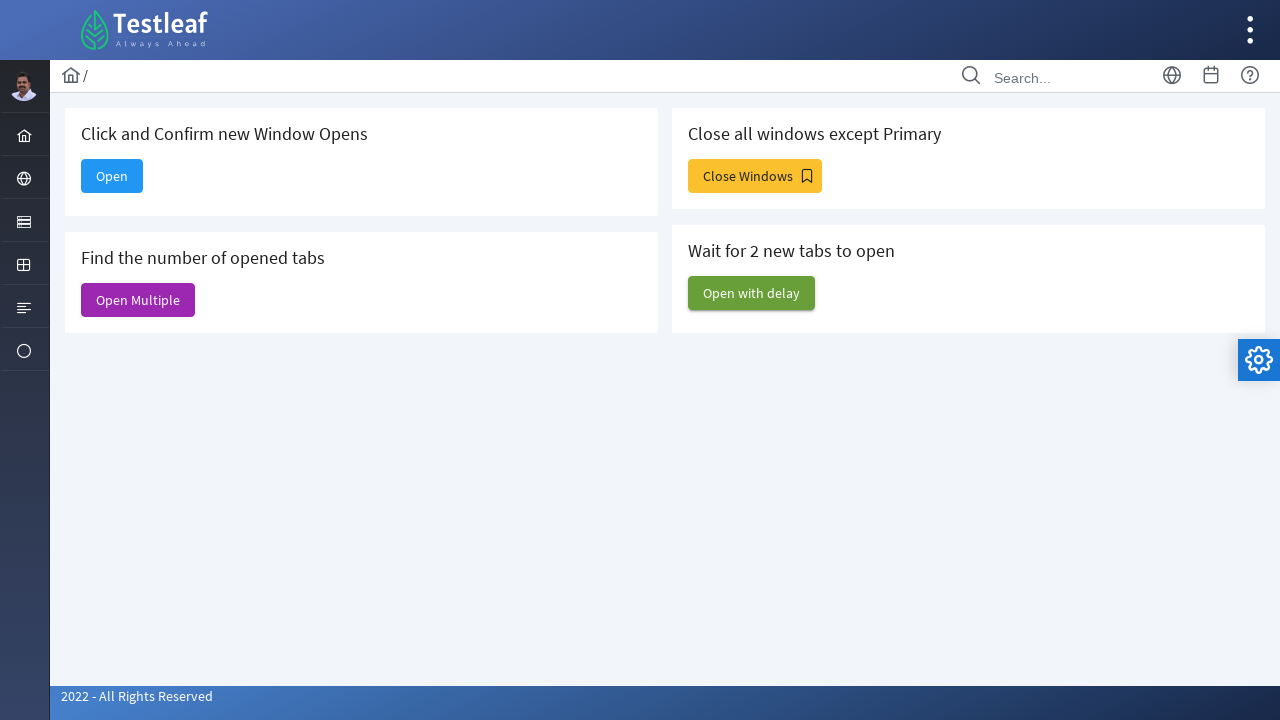

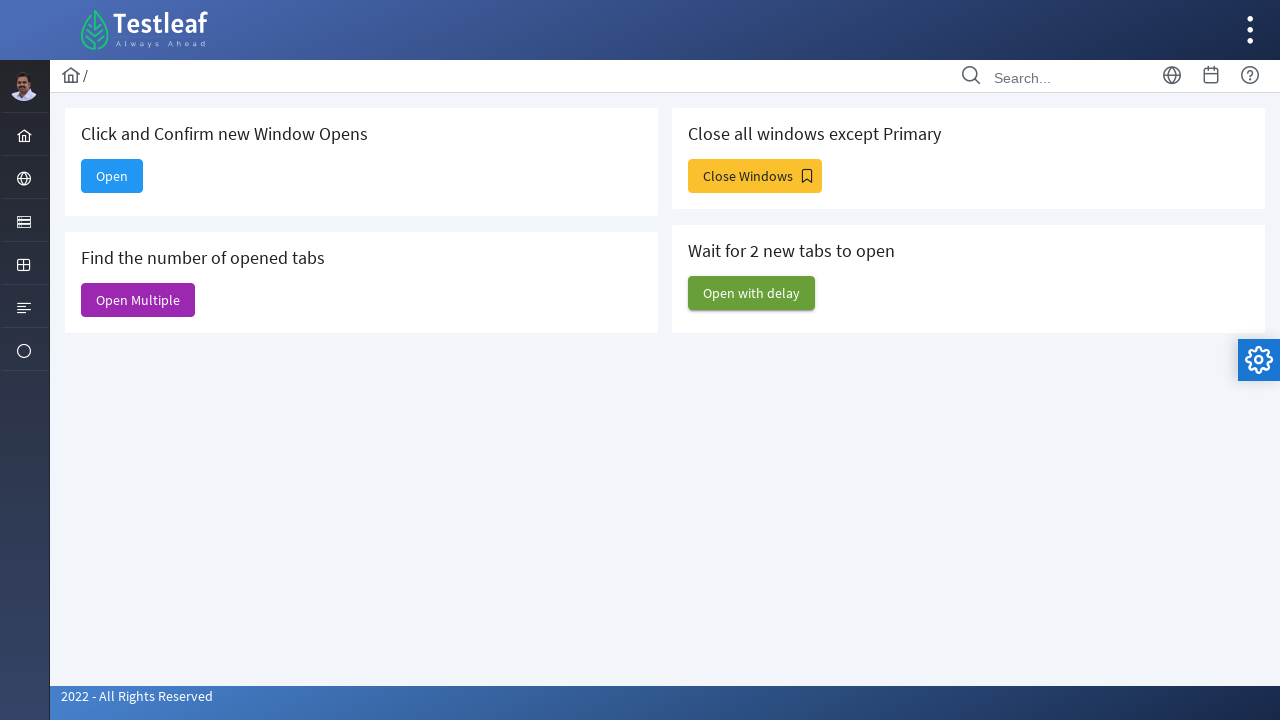